Tests form field functionality by filling in text inputs for name, email, and addresses, then submitting the form

Starting URL: https://demoqa.com/text-box

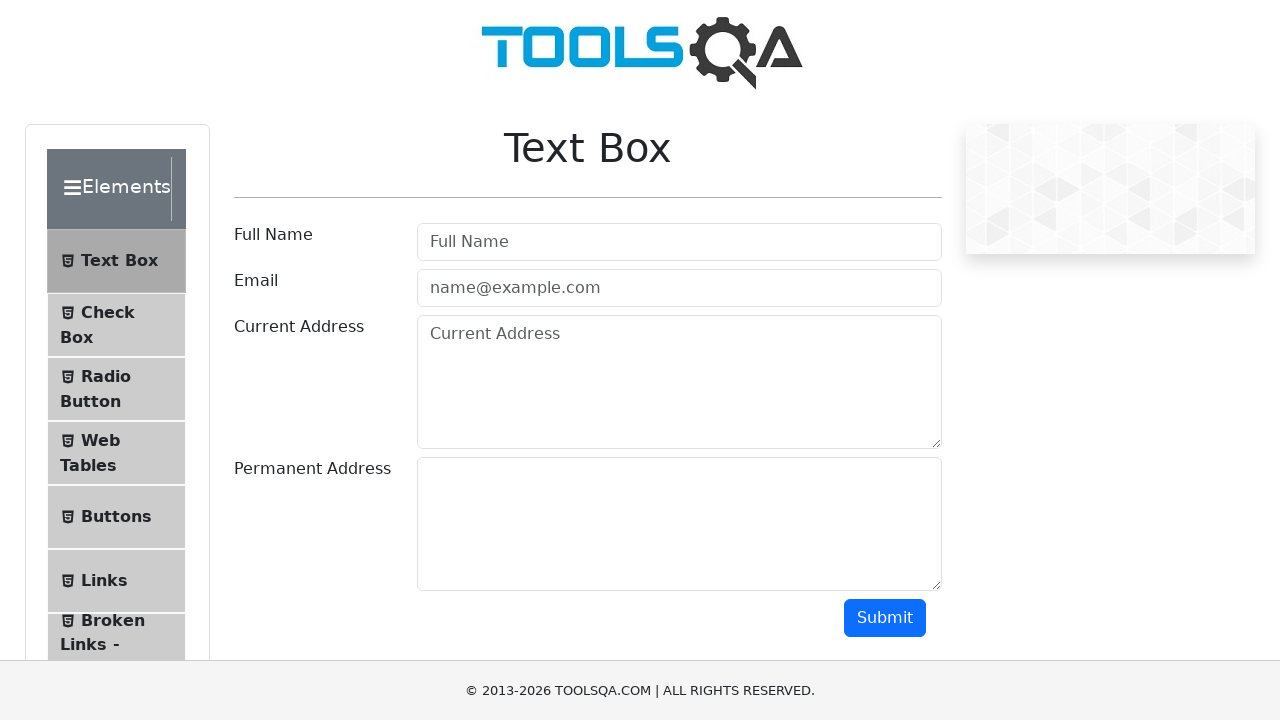

Filled username field with 'sayedur' on //input[@id='userName']
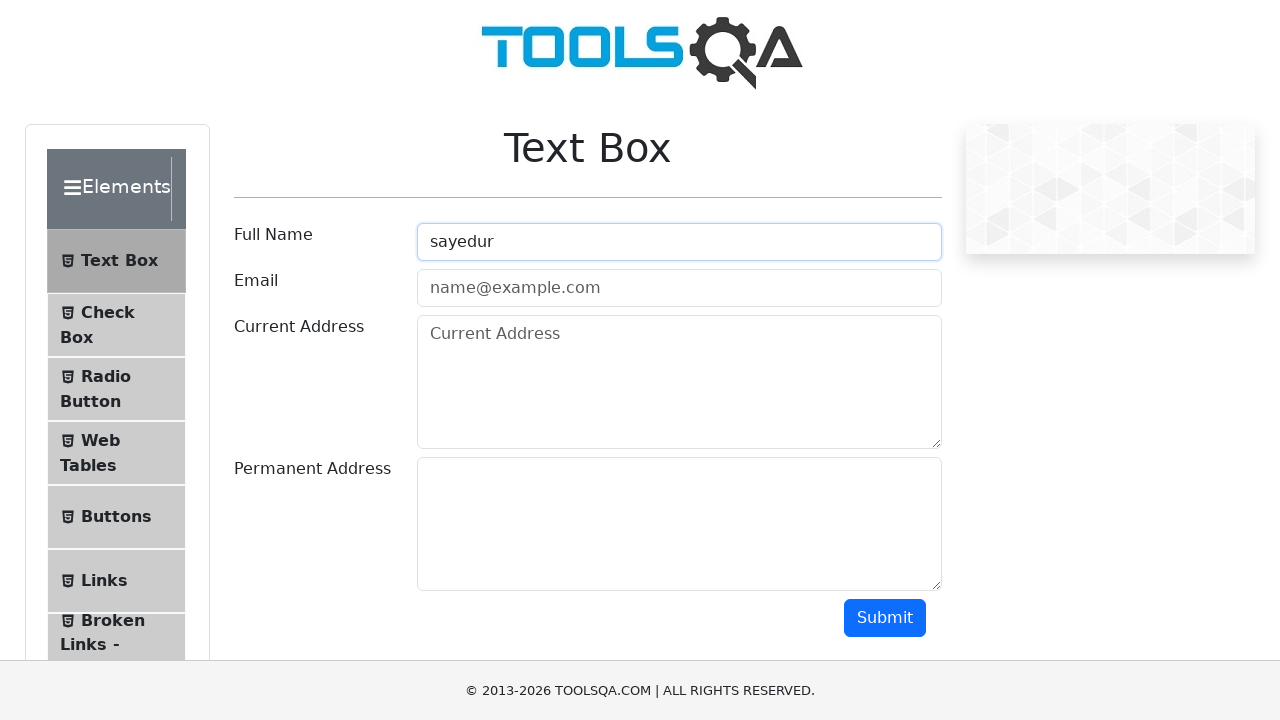

Filled email field with 'sayedur22@yahoo.com' on #userEmail
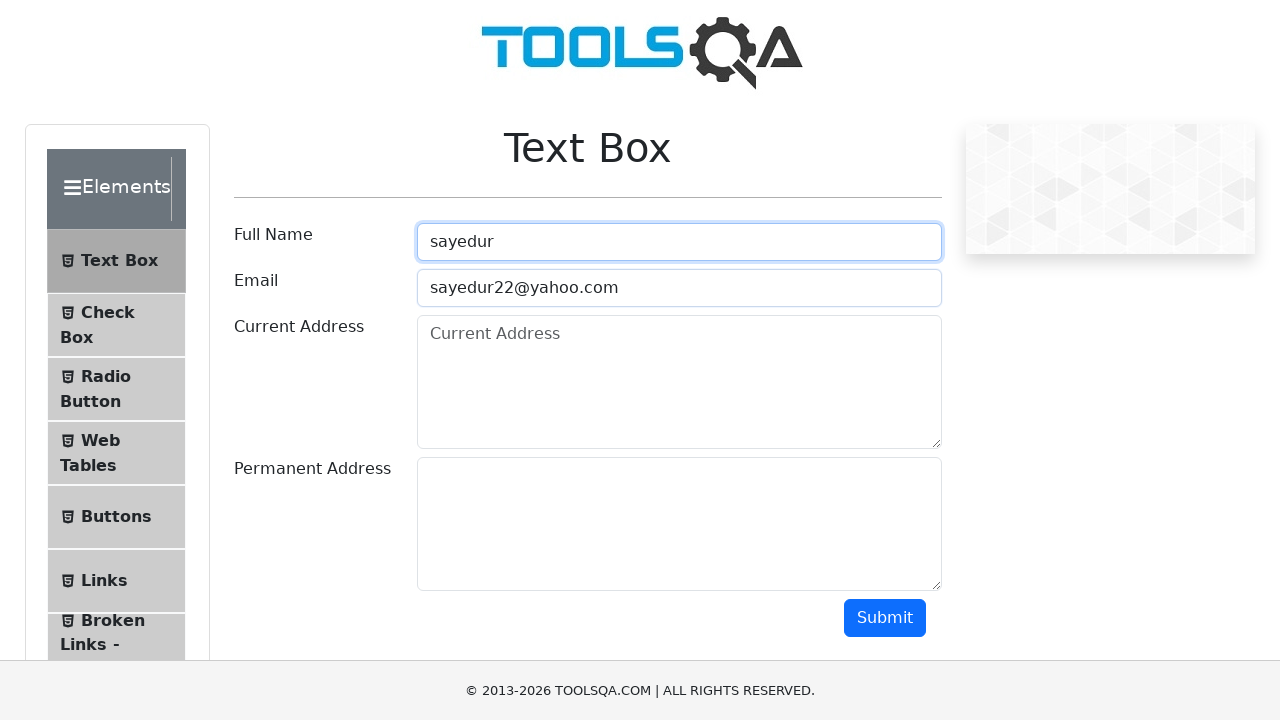

Filled current address field with 'khamarerchar' on #currentAddress
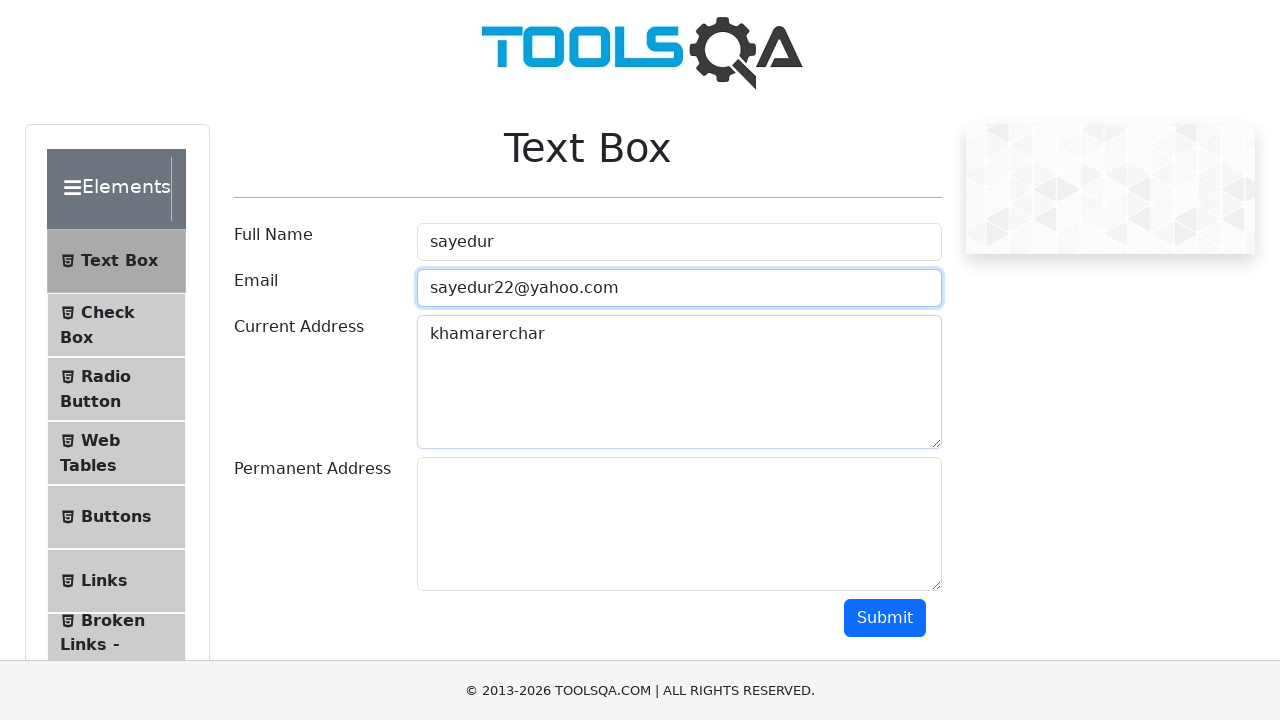

Filled permanent address field with 'same' on #permanentAddress
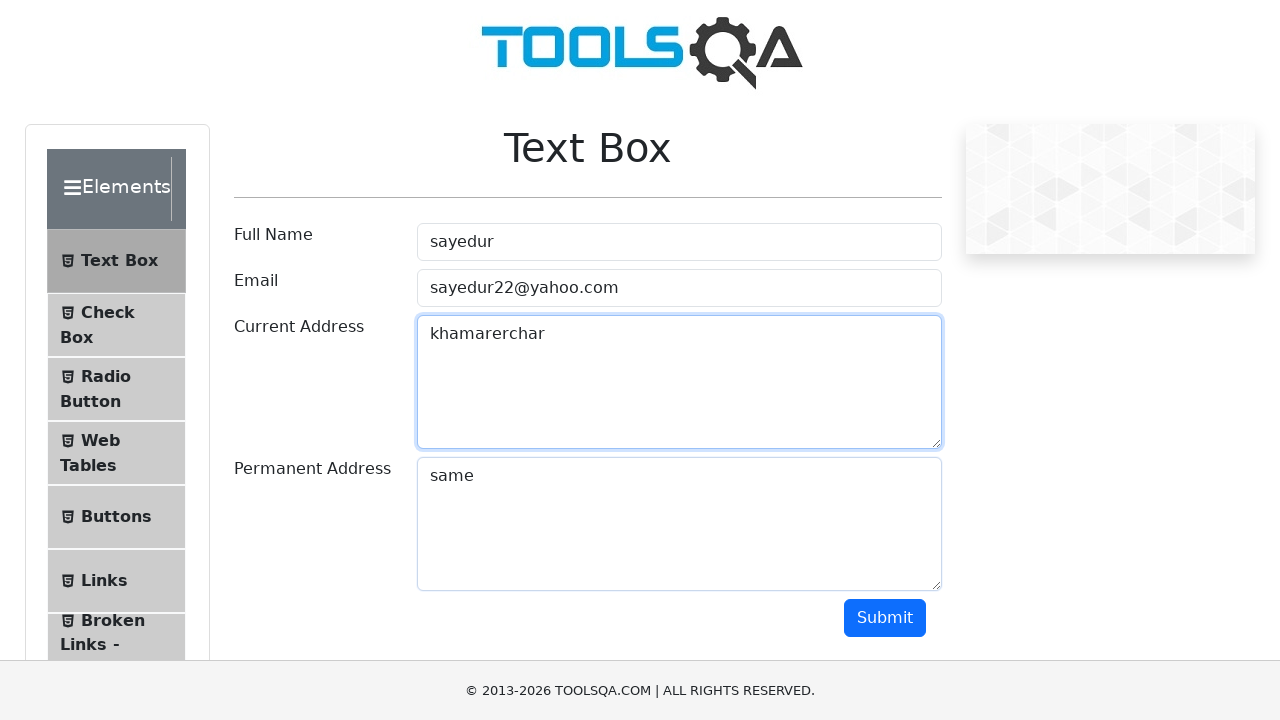

Clicked submit button to submit the form at (885, 618) on #submit
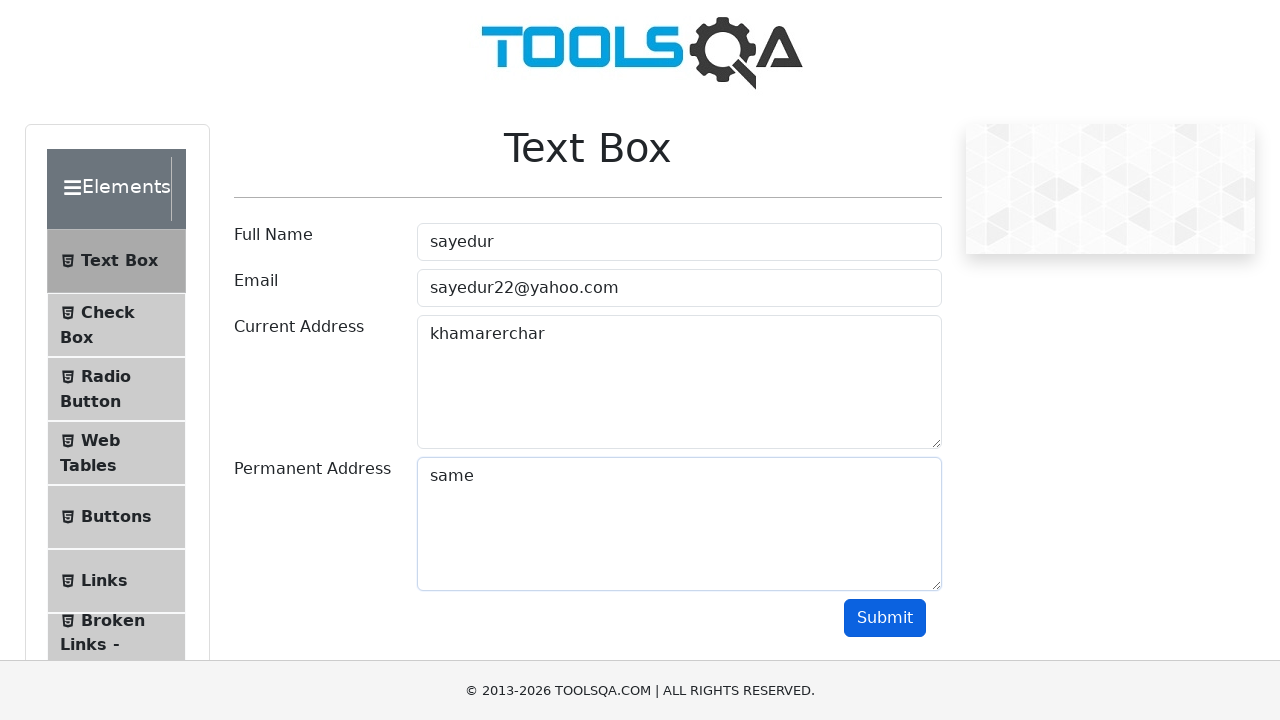

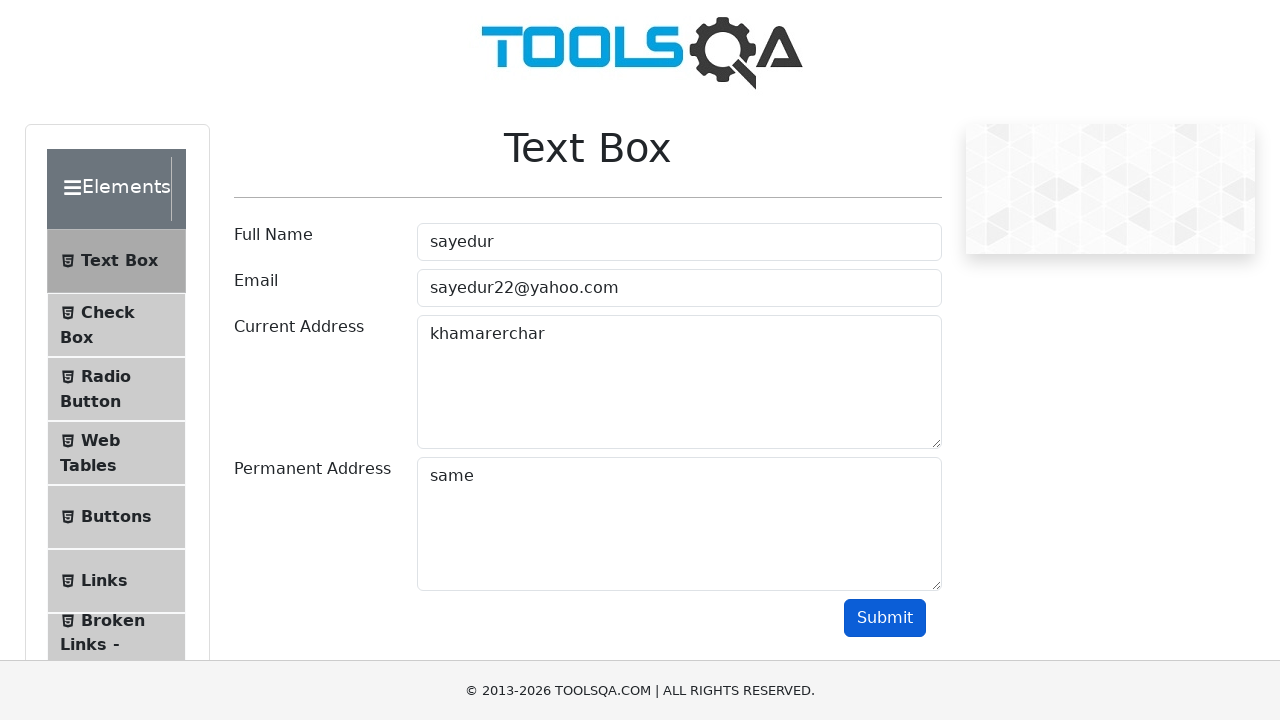